Tests JavaScript prompt dialog by clicking the third button, entering a name in the prompt, accepting it, and verifying the entered name appears in the result message

Starting URL: https://the-internet.herokuapp.com/javascript_alerts

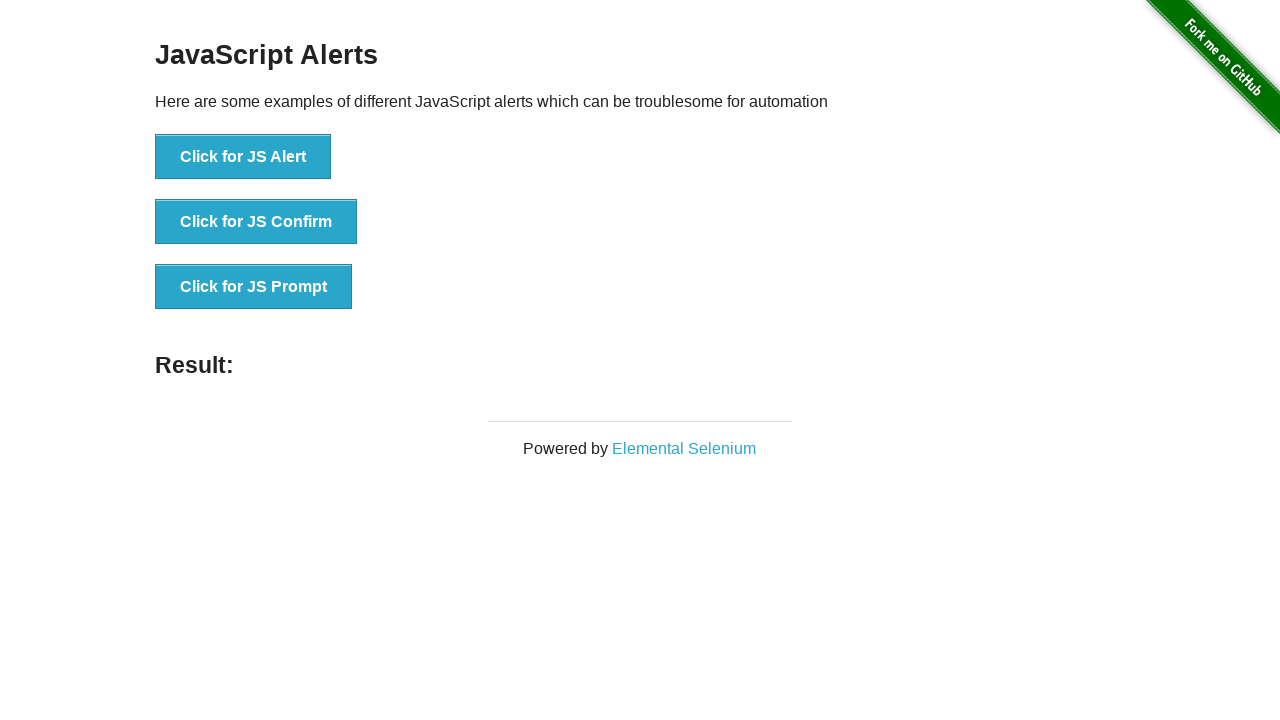

Set up dialog handler to accept prompt with name 'Melek Kartal'
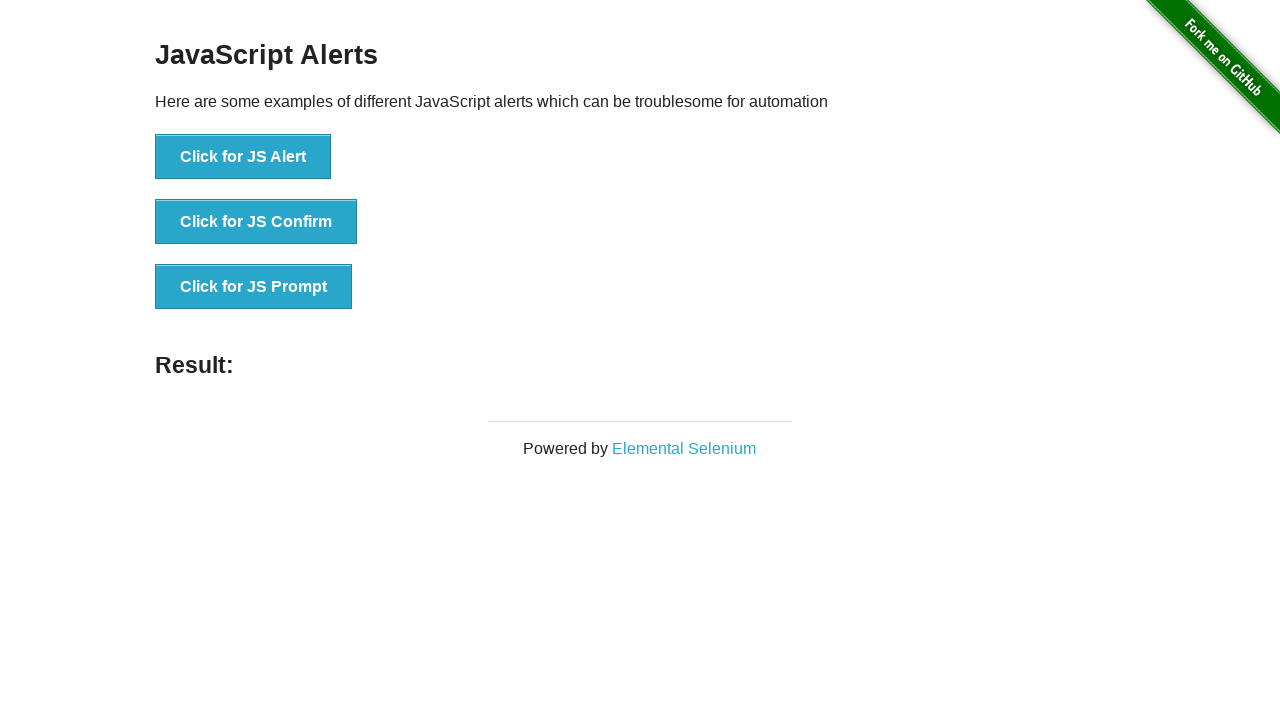

Clicked the 'Click for JS Prompt' button to trigger JavaScript prompt dialog at (254, 287) on xpath=//*[text()='Click for JS Prompt']
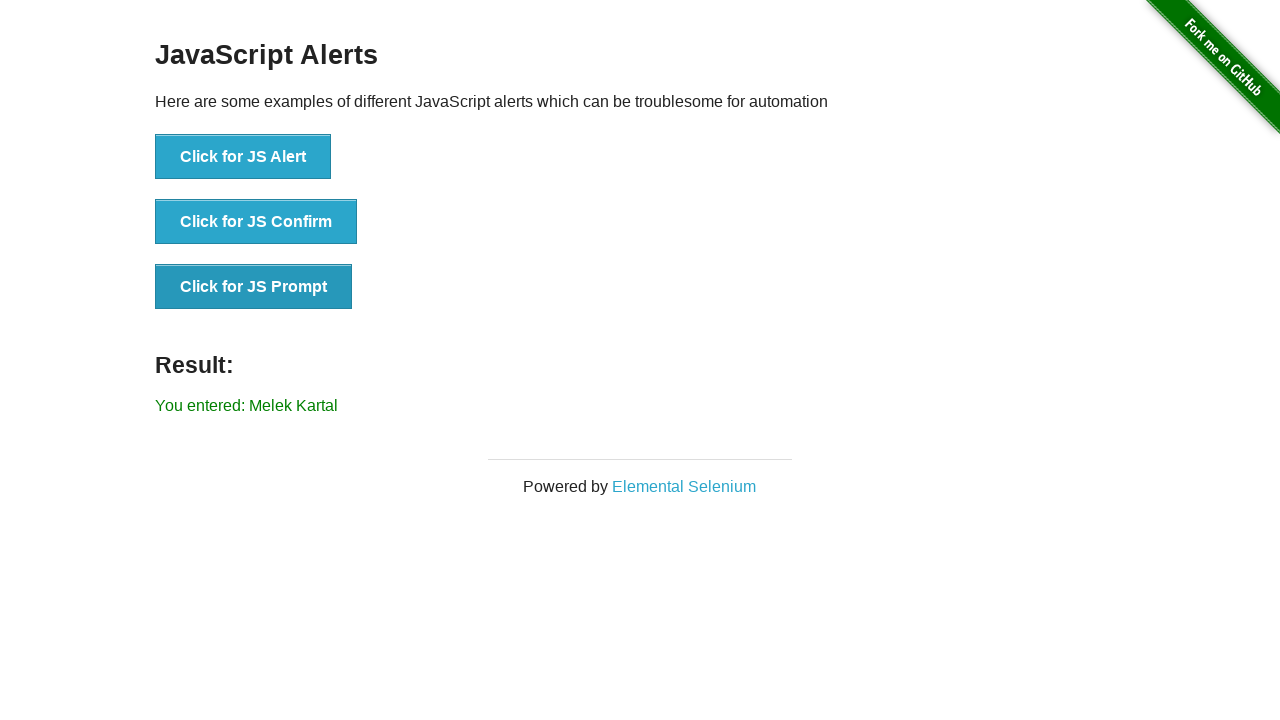

Waited for result element to appear on page
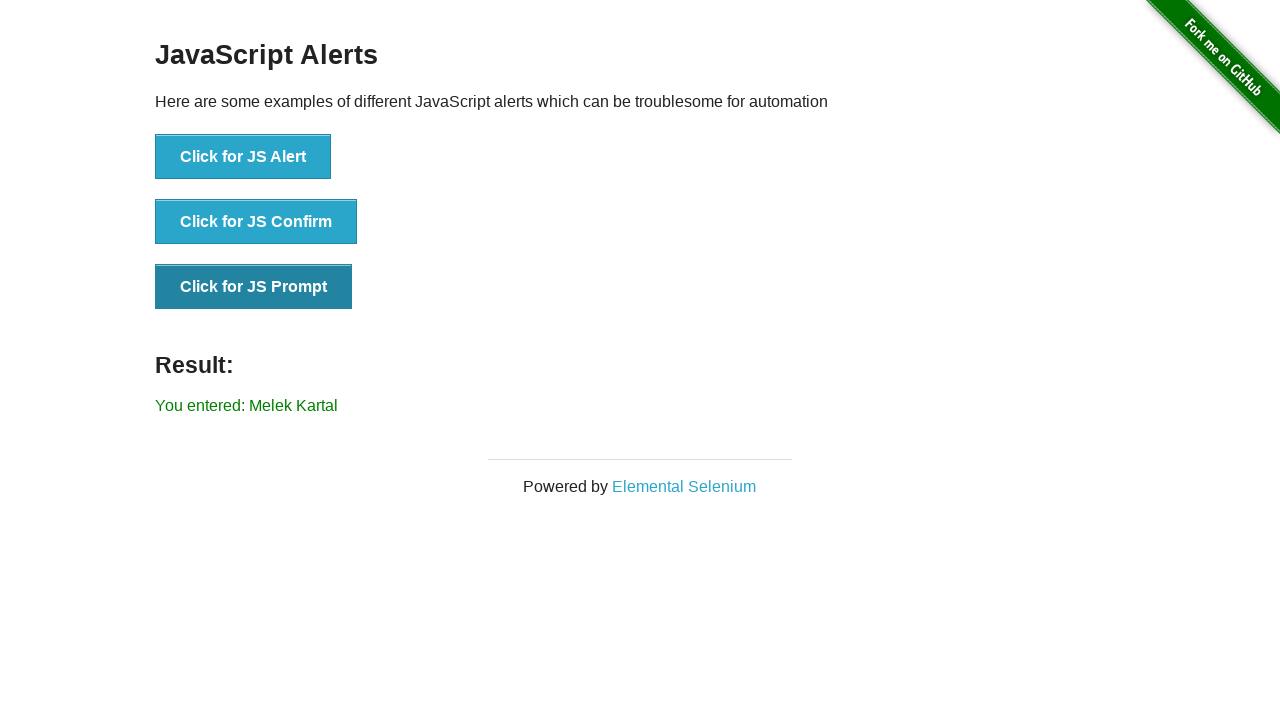

Verified that entered name 'Melek Kartal' appears in the result message
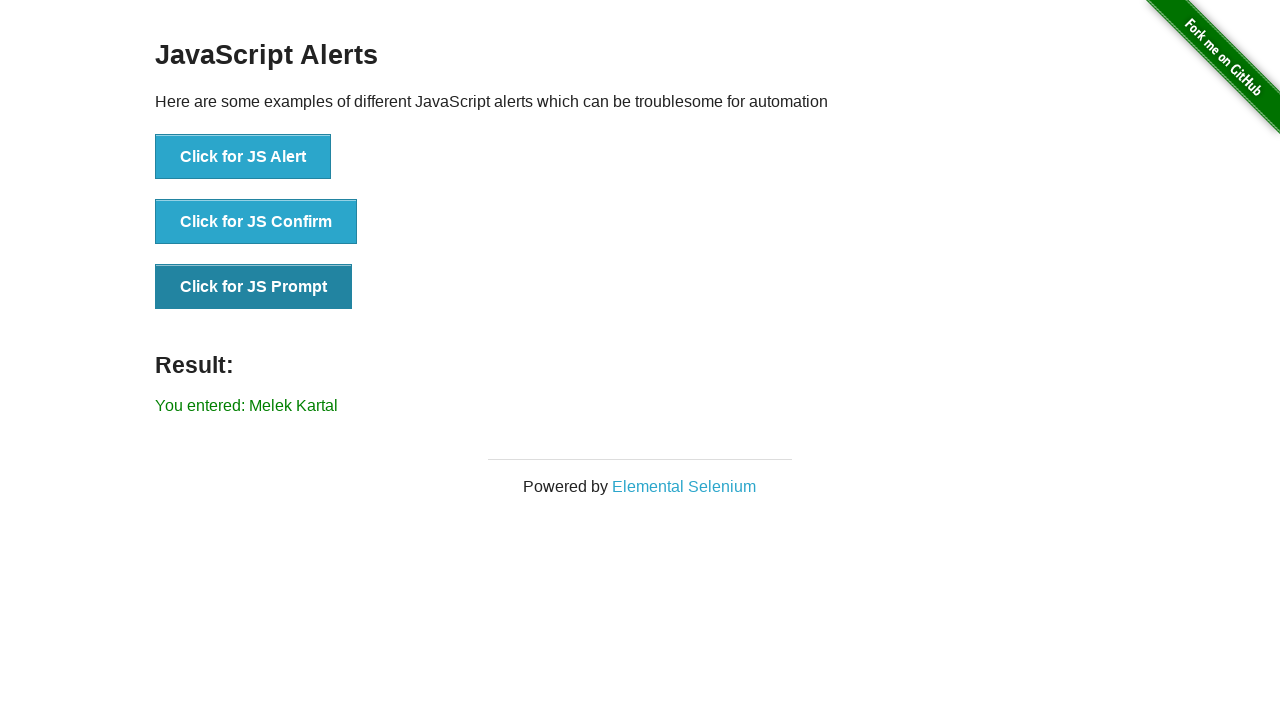

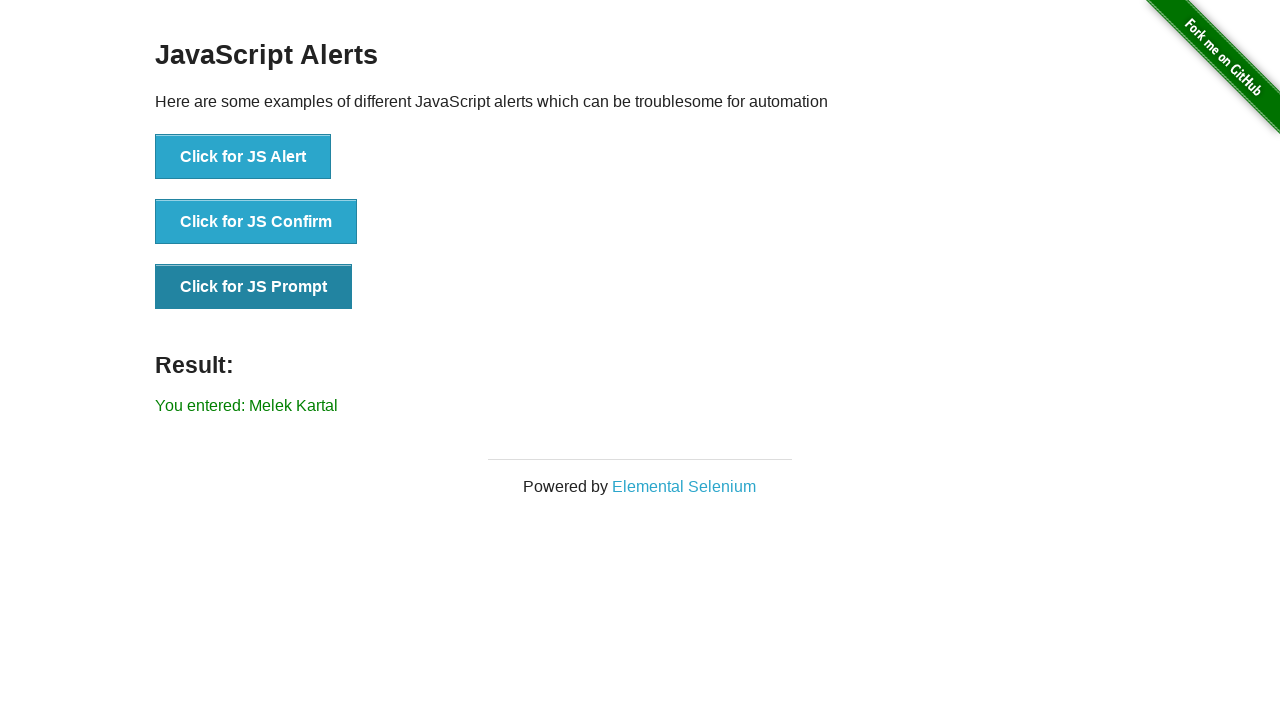